Navigates to a YouTube video page and captures the page title

Starting URL: https://www.youtube.com/watch?v=aoJwvnDuAR0&list=RDQMhGYSAmDL8fE&index=27

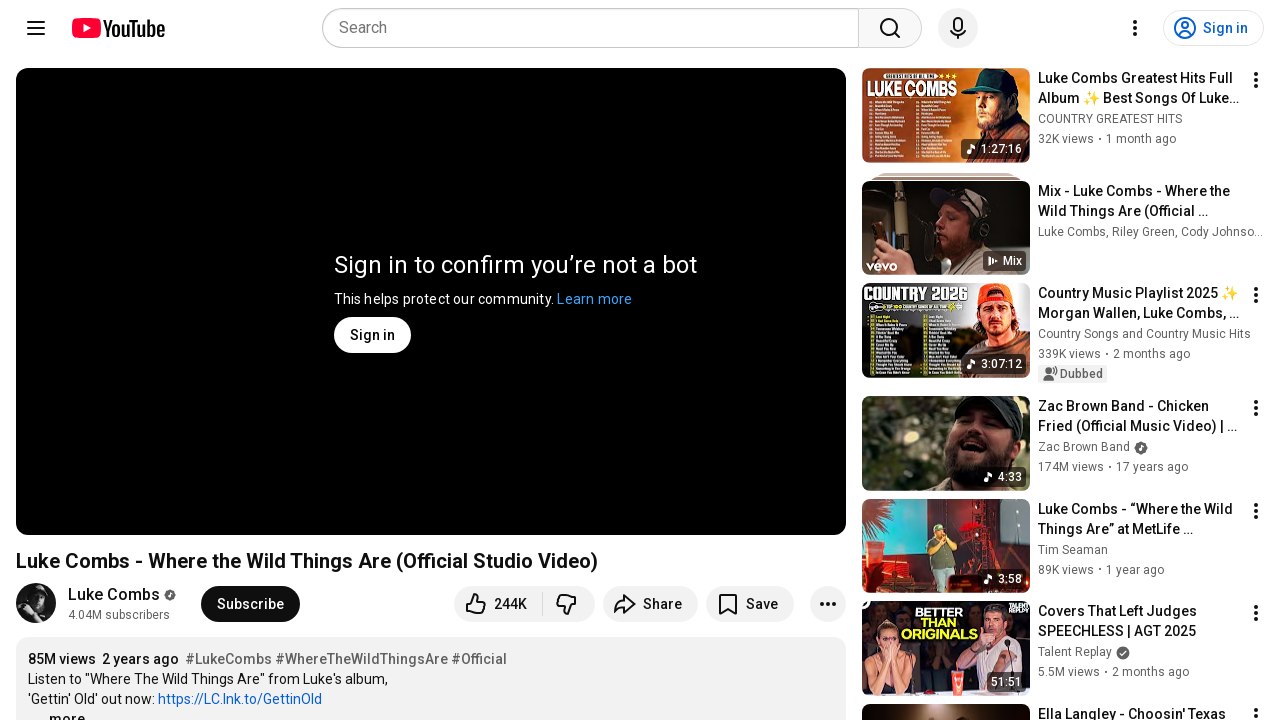

Navigated to YouTube video page
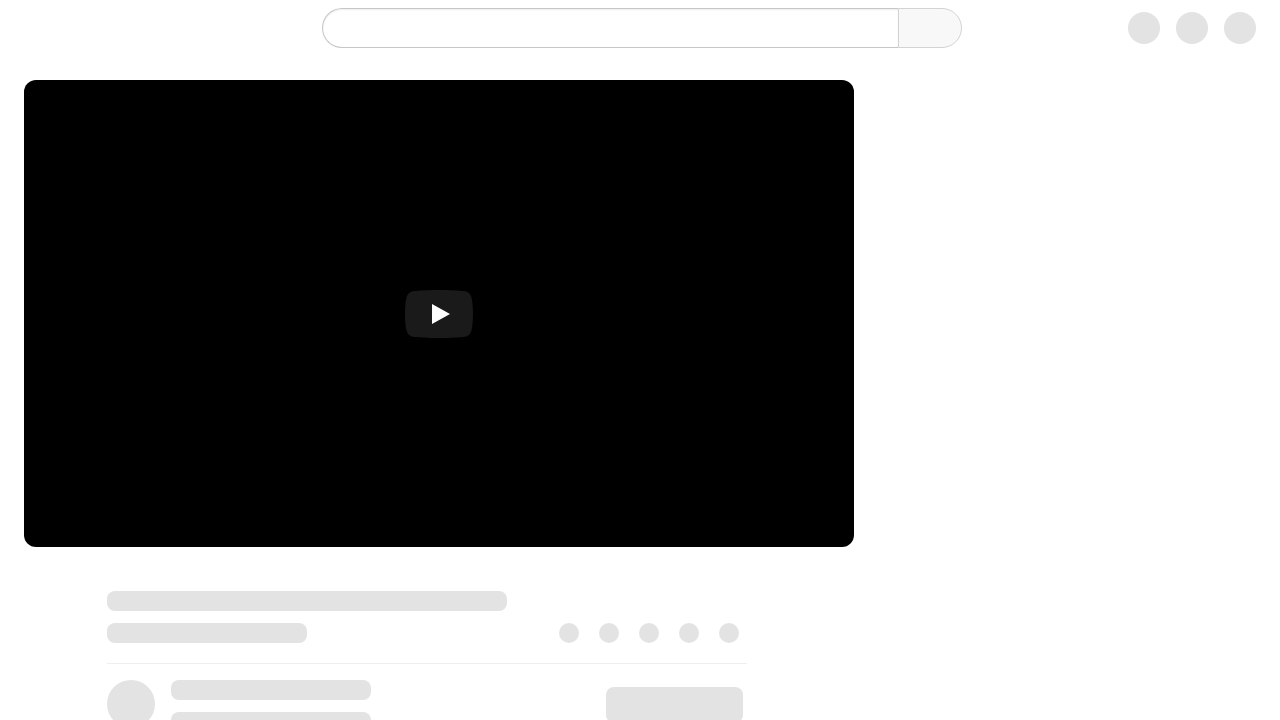

Page fully loaded (networkidle state reached)
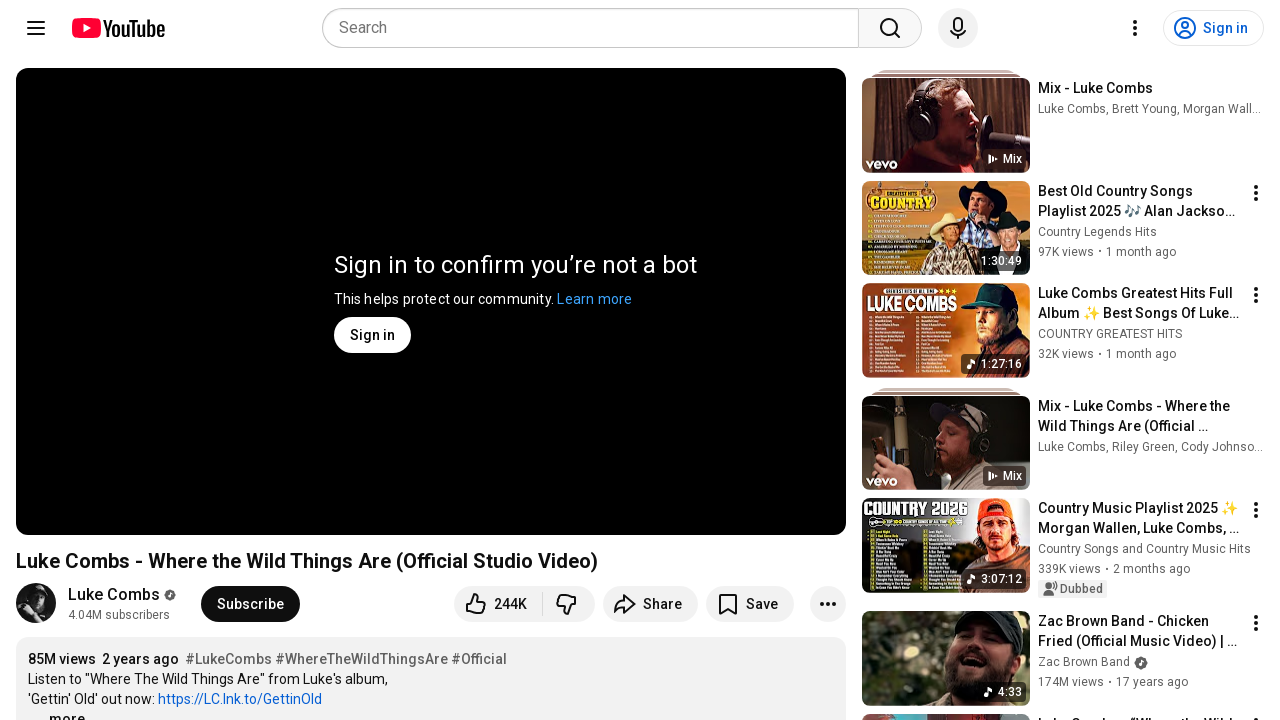

Captured page title: Luke Combs - Where the Wild Things Are (Official Studio Video) - YouTube
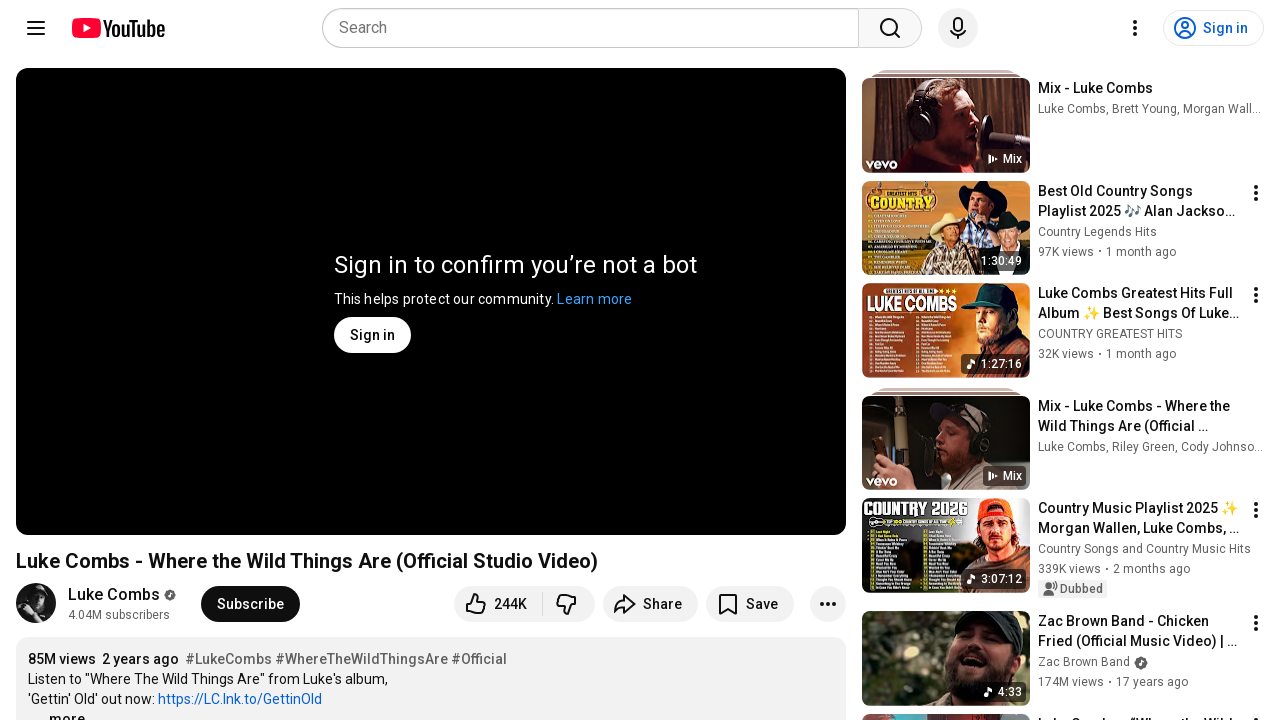

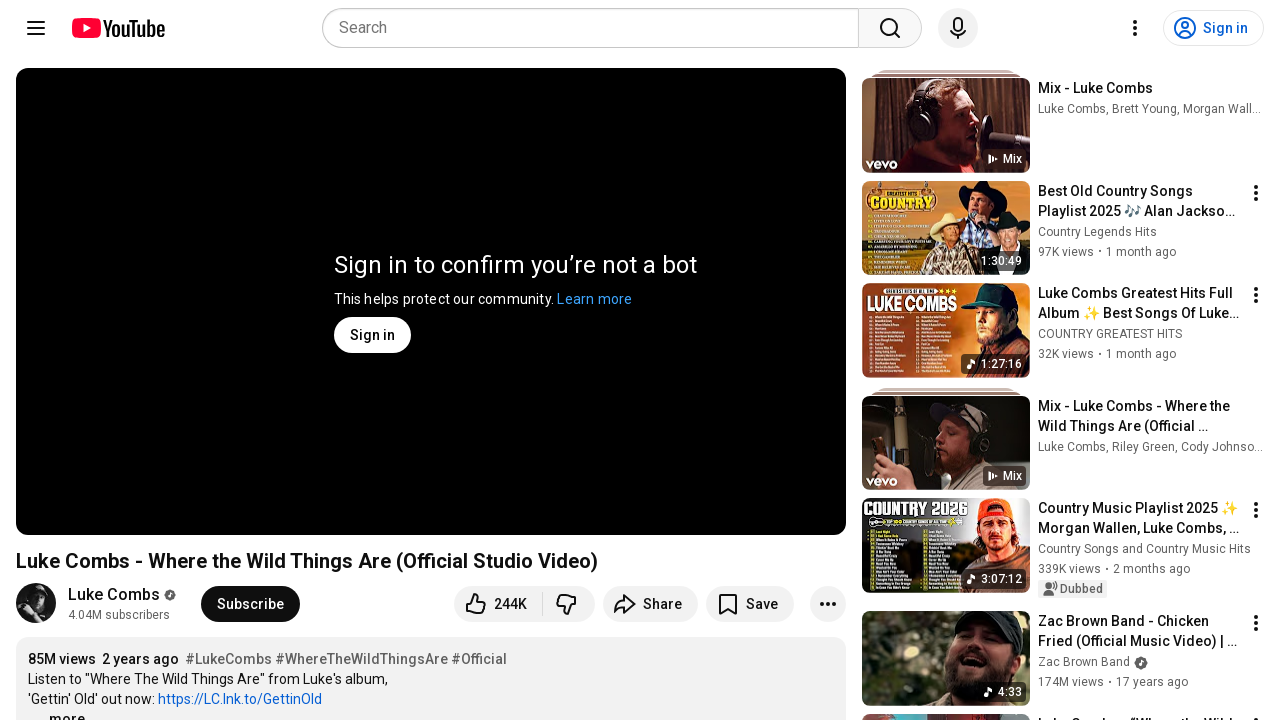